Tests dropdown selection functionality by selecting currency options using three different methods: by index, by value, and by visible text on a practice form page.

Starting URL: https://rahulshettyacademy.com/dropdownsPractise/

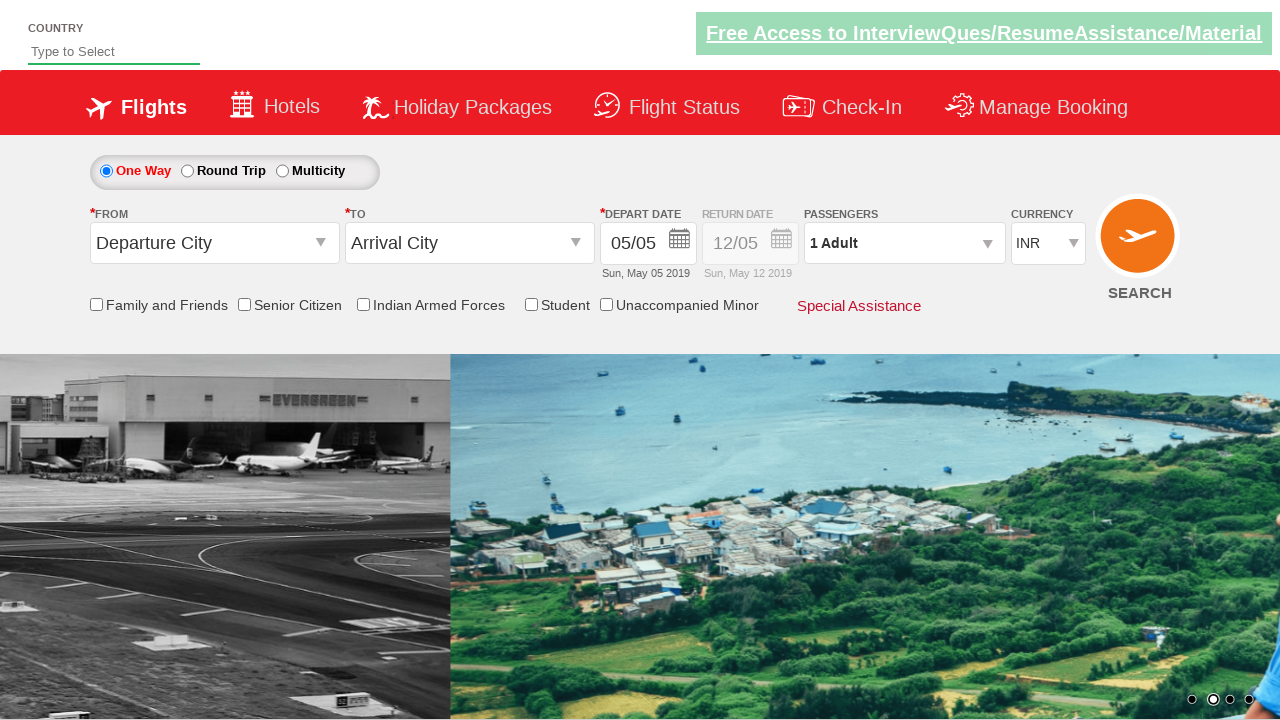

Selected currency dropdown option by index 3 on #ctl00_mainContent_DropDownListCurrency
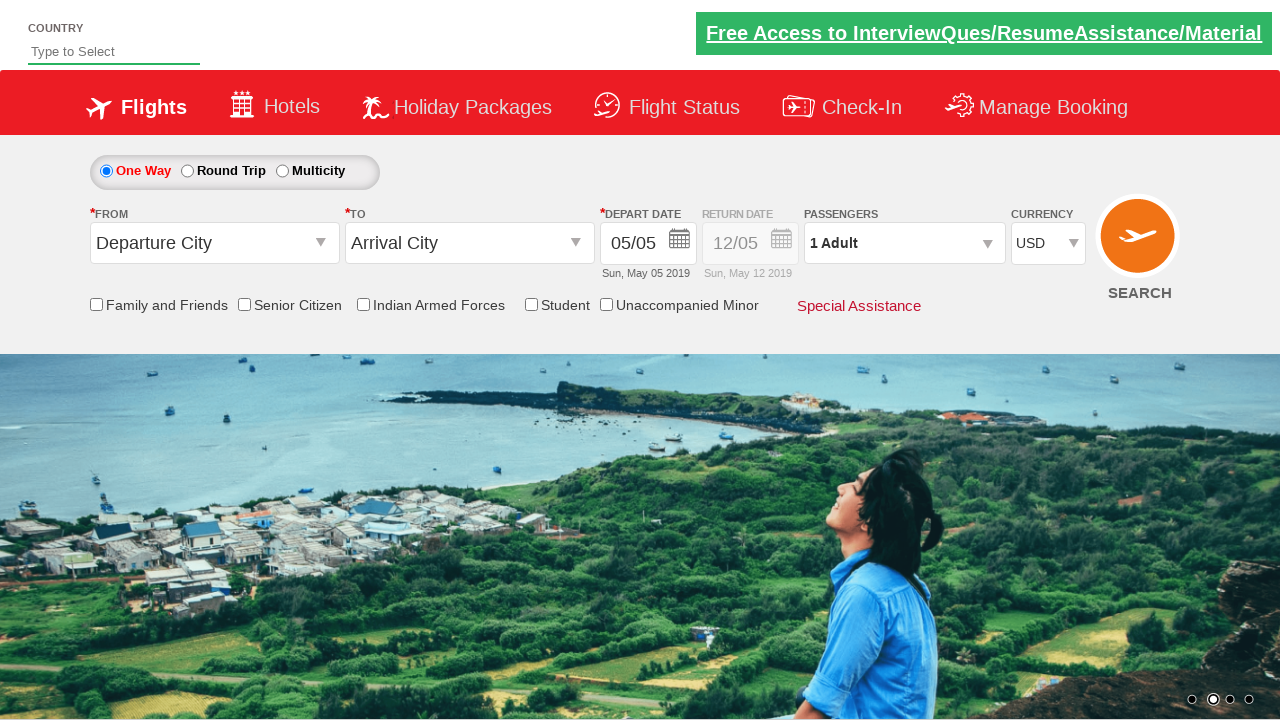

Selected currency dropdown option by value 'INR' on #ctl00_mainContent_DropDownListCurrency
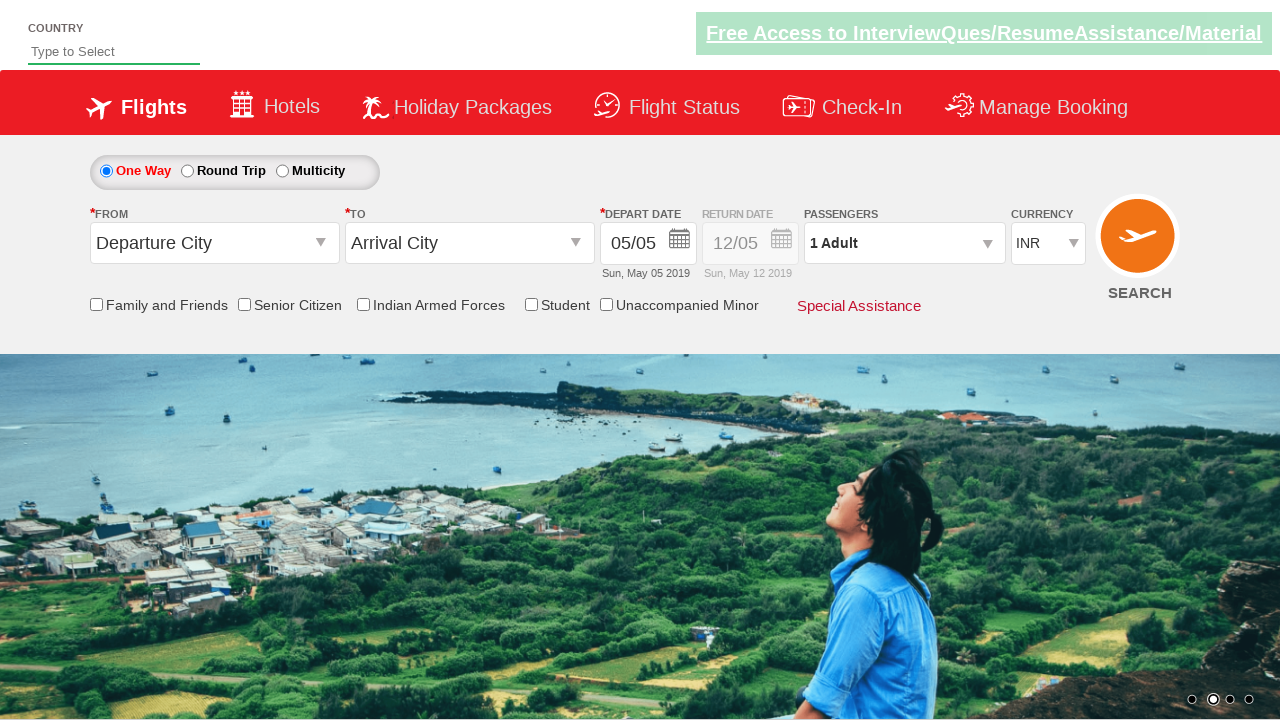

Selected currency dropdown option by visible text 'AED' on #ctl00_mainContent_DropDownListCurrency
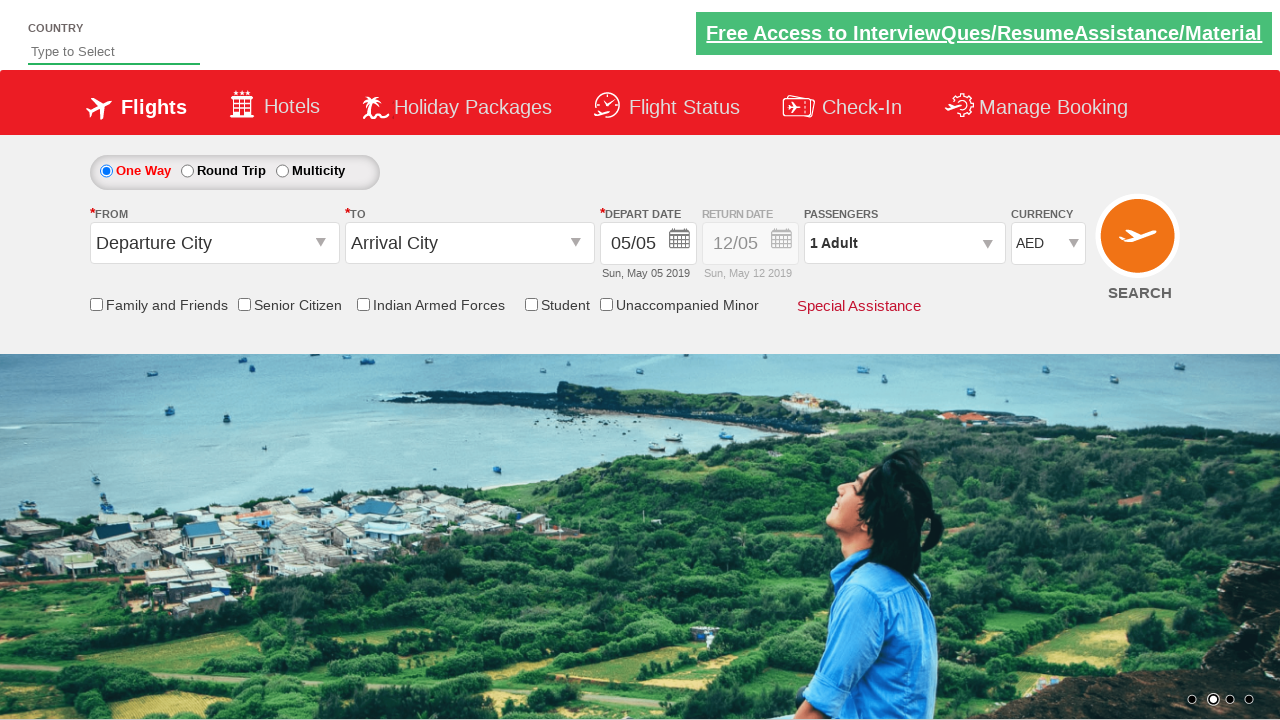

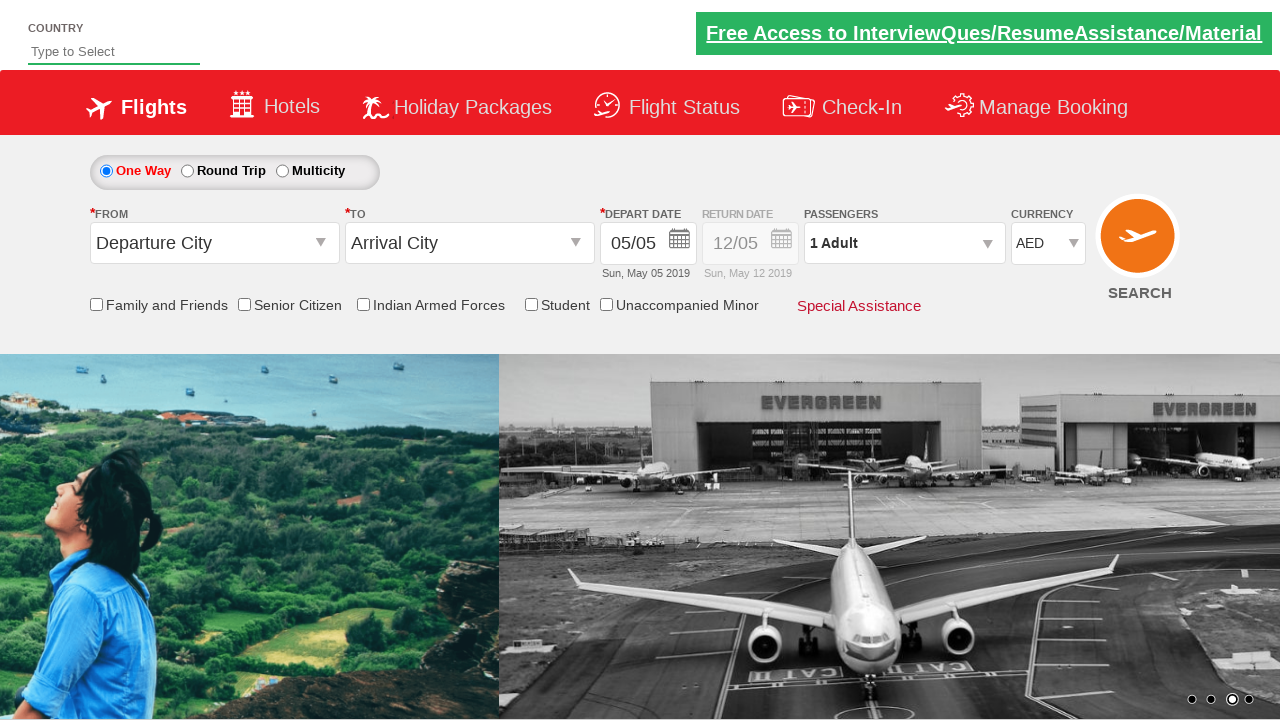